Tests unmarking completed todo items by unchecking their checkboxes

Starting URL: https://demo.playwright.dev/todomvc

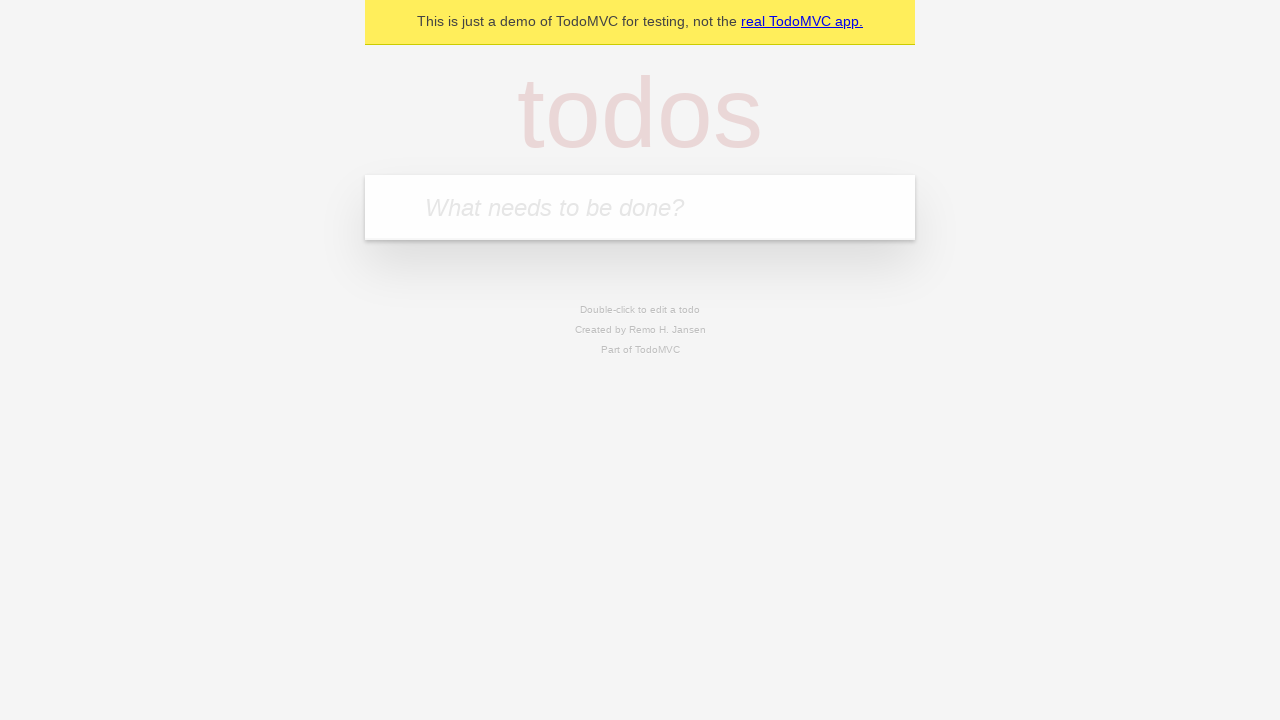

Filled todo input with 'buy some cheese' on internal:attr=[placeholder="What needs to be done?"i]
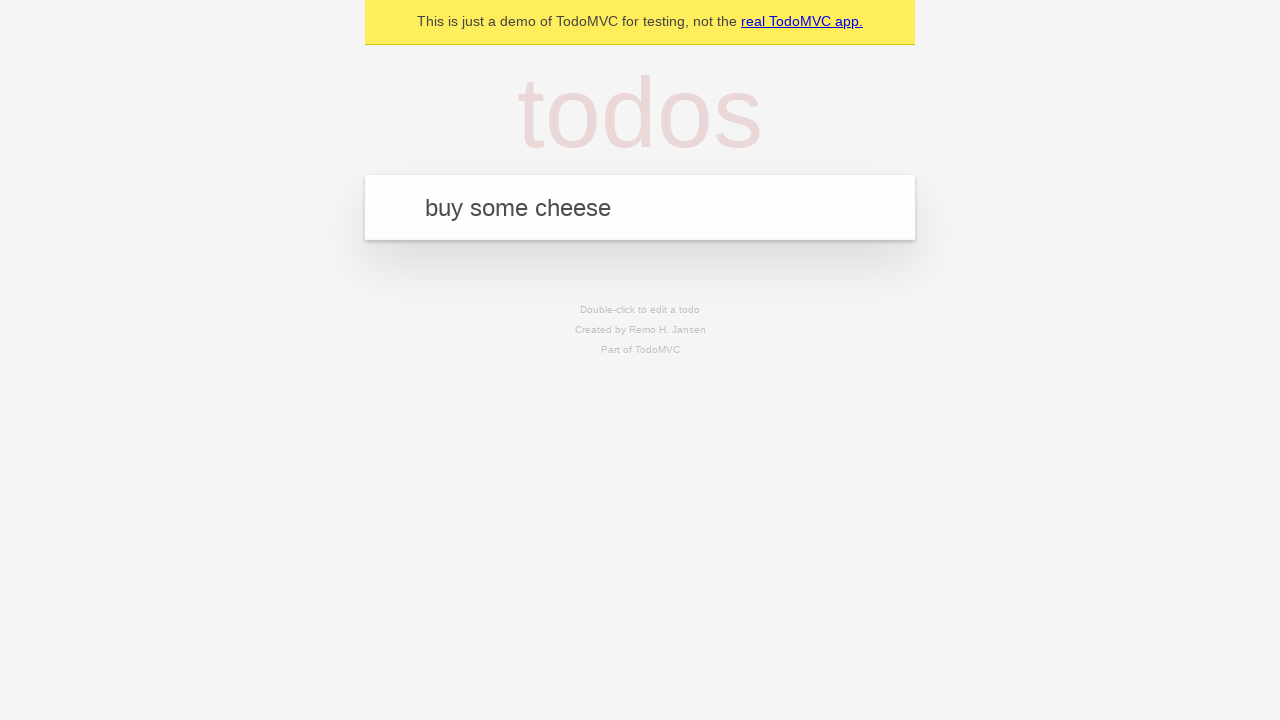

Pressed Enter to create first todo item on internal:attr=[placeholder="What needs to be done?"i]
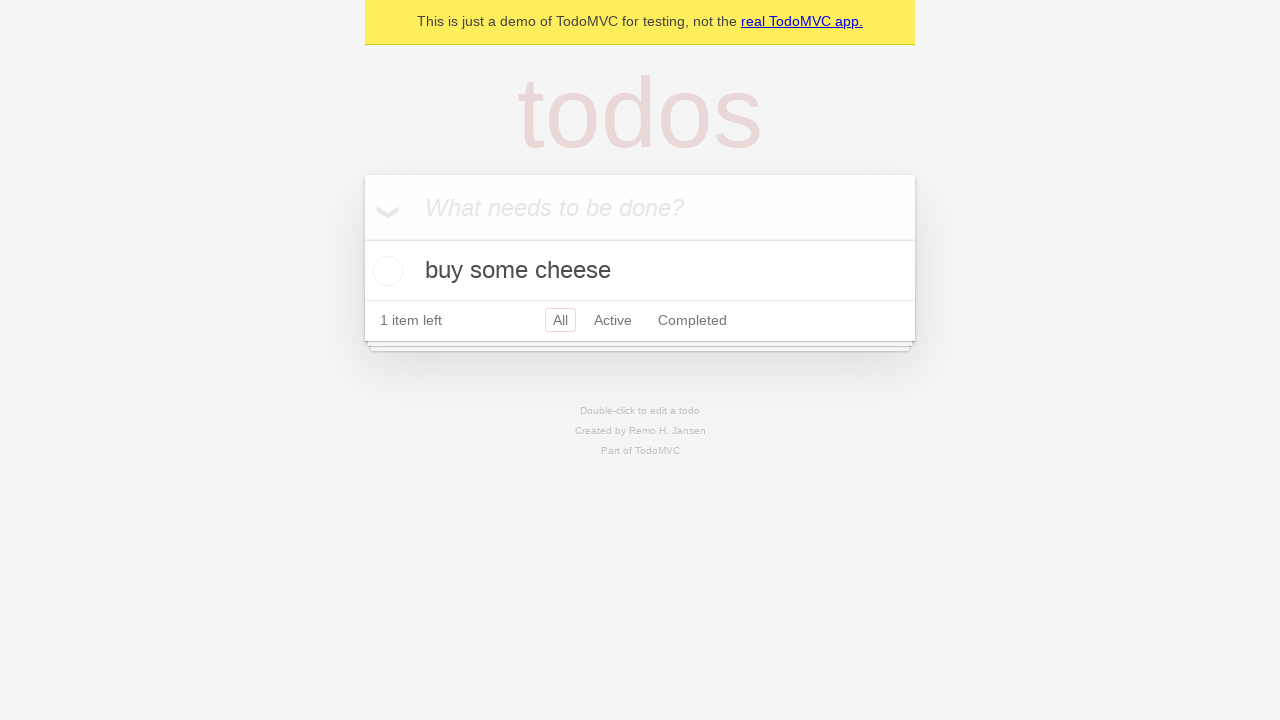

Filled todo input with 'feed the cat' on internal:attr=[placeholder="What needs to be done?"i]
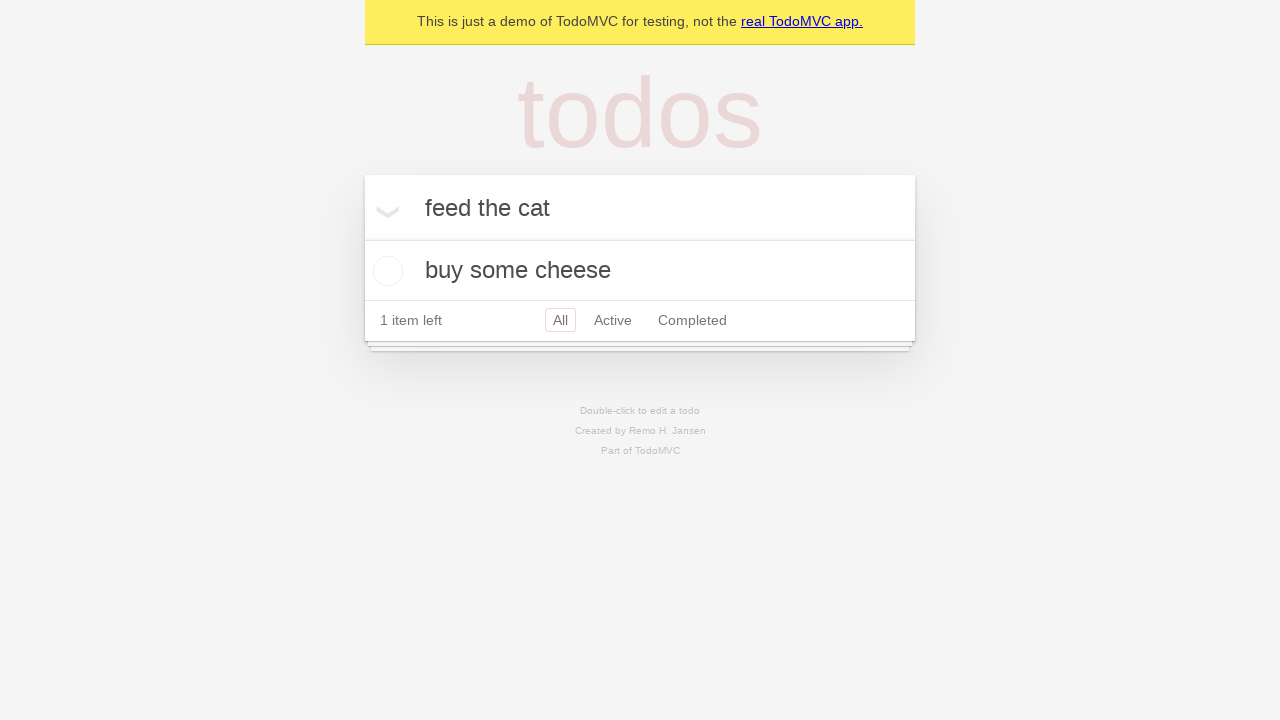

Pressed Enter to create second todo item on internal:attr=[placeholder="What needs to be done?"i]
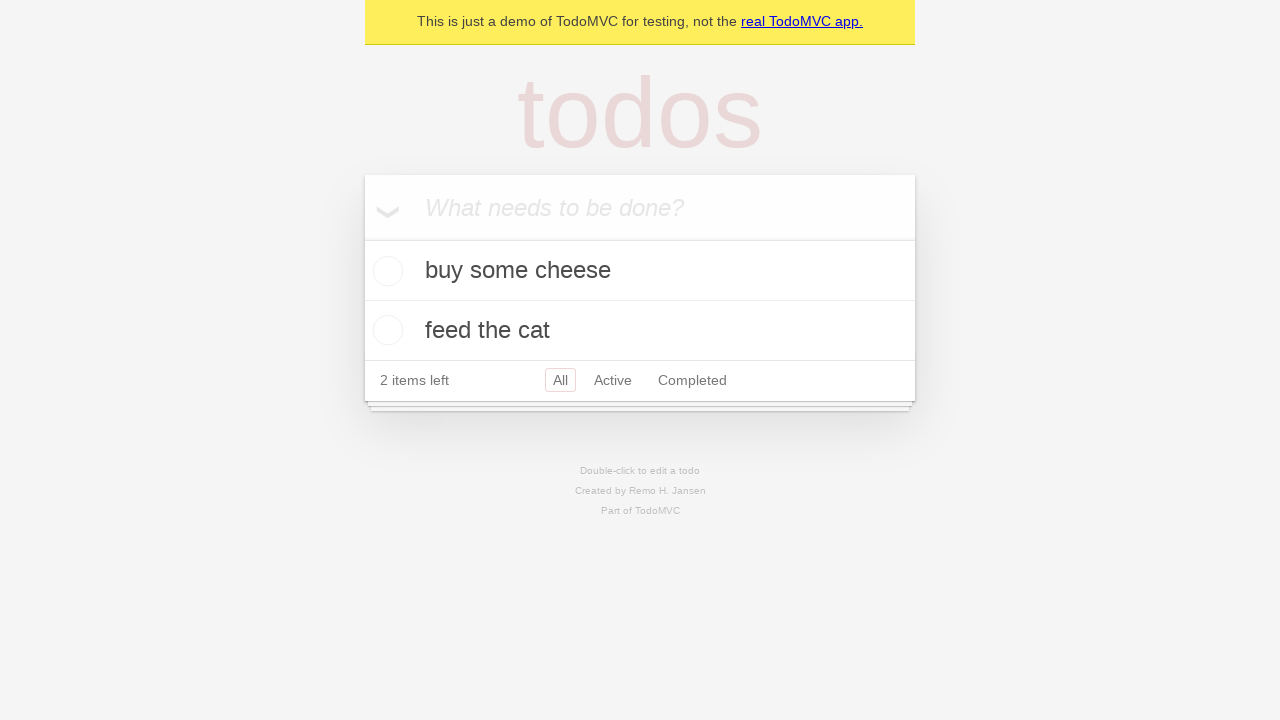

Checked checkbox for first todo item to mark it complete at (385, 271) on [data-testid='todo-item'] >> nth=0 >> internal:role=checkbox
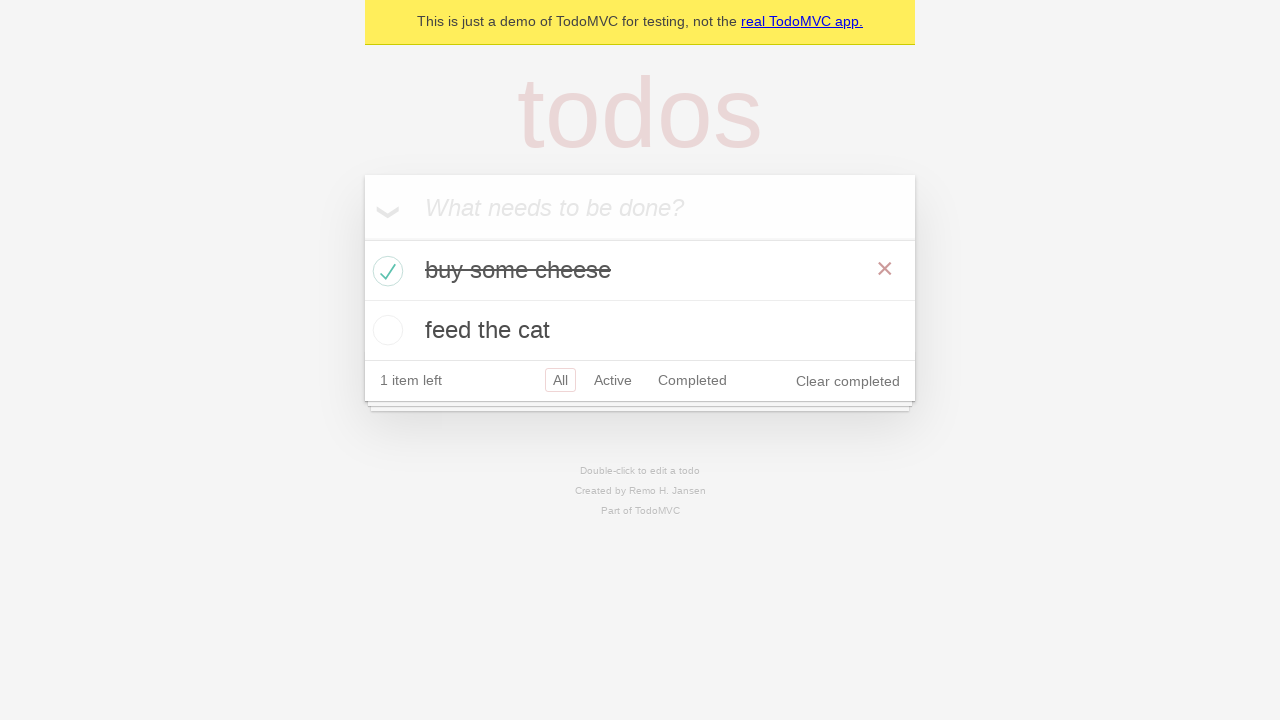

Unchecked checkbox for first todo item to mark it incomplete at (385, 271) on [data-testid='todo-item'] >> nth=0 >> internal:role=checkbox
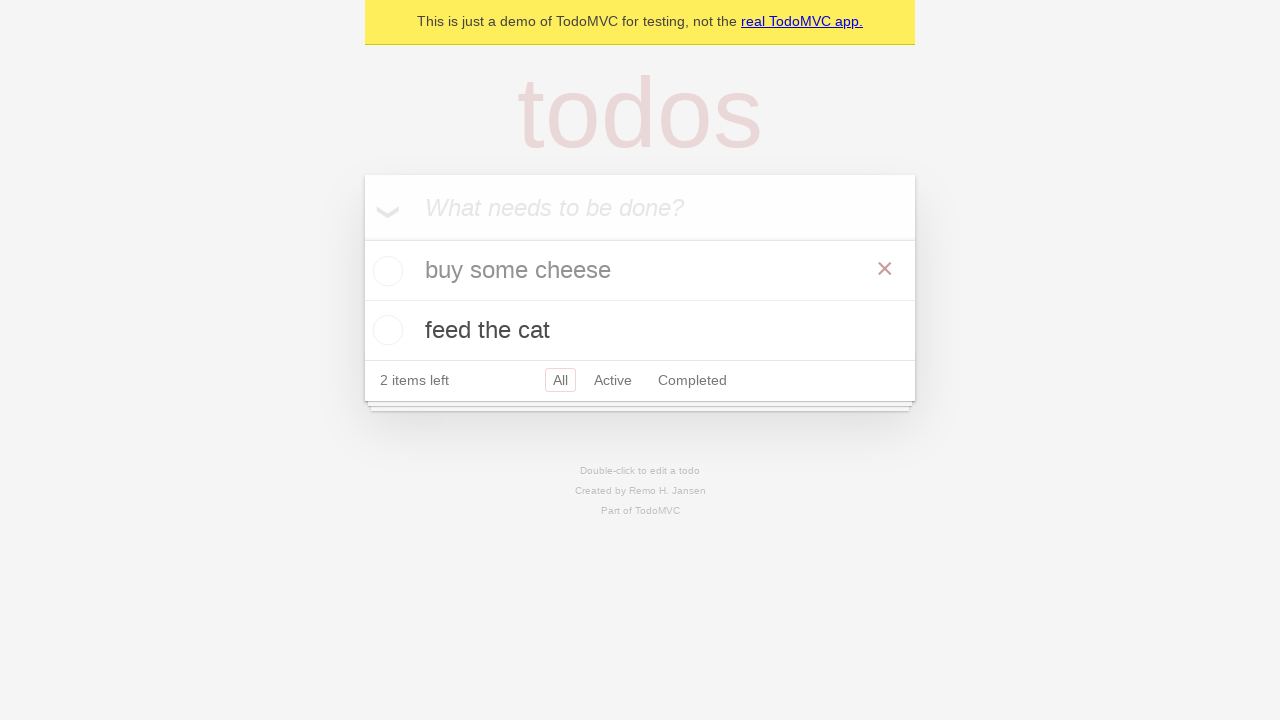

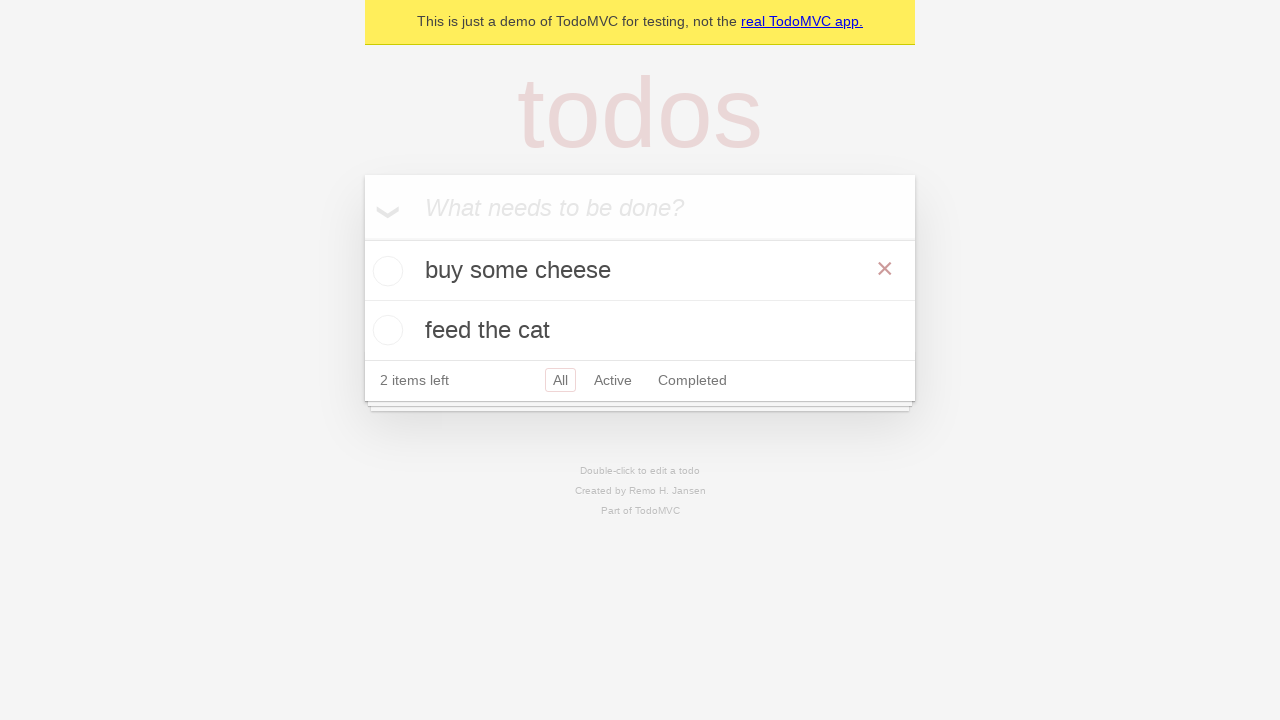